Tests clicking a blue button with dynamic class attributes three times on the UI Testing Playground class attribute page, verifying the button can be located by its primary class.

Starting URL: http://uitestingplayground.com/classattr

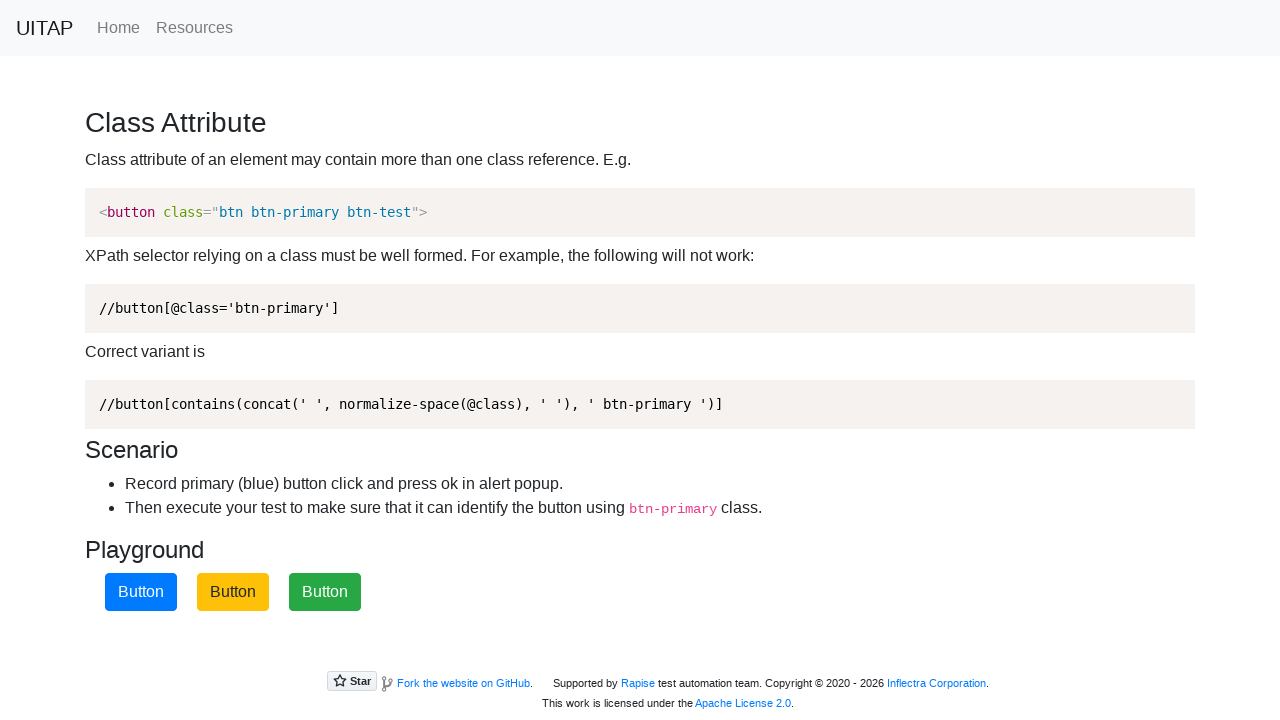

Navigated to UI Testing Playground class attribute page
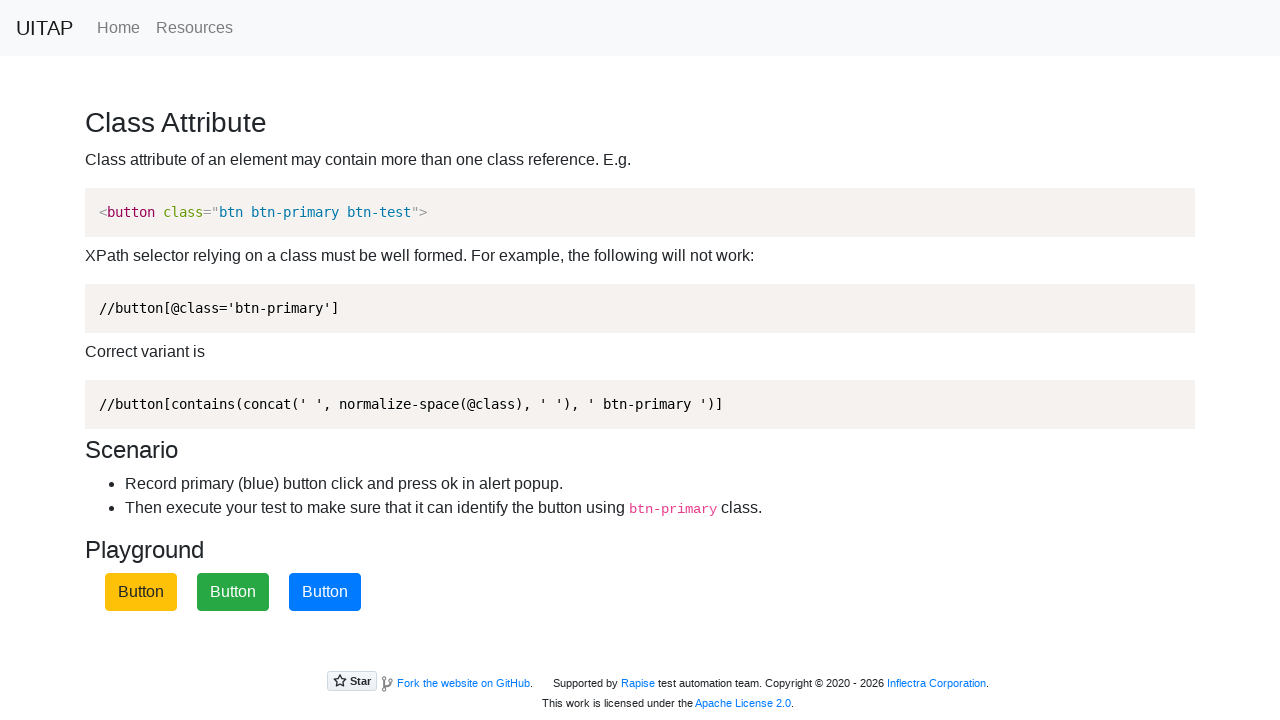

Blue button with primary class is visible and ready
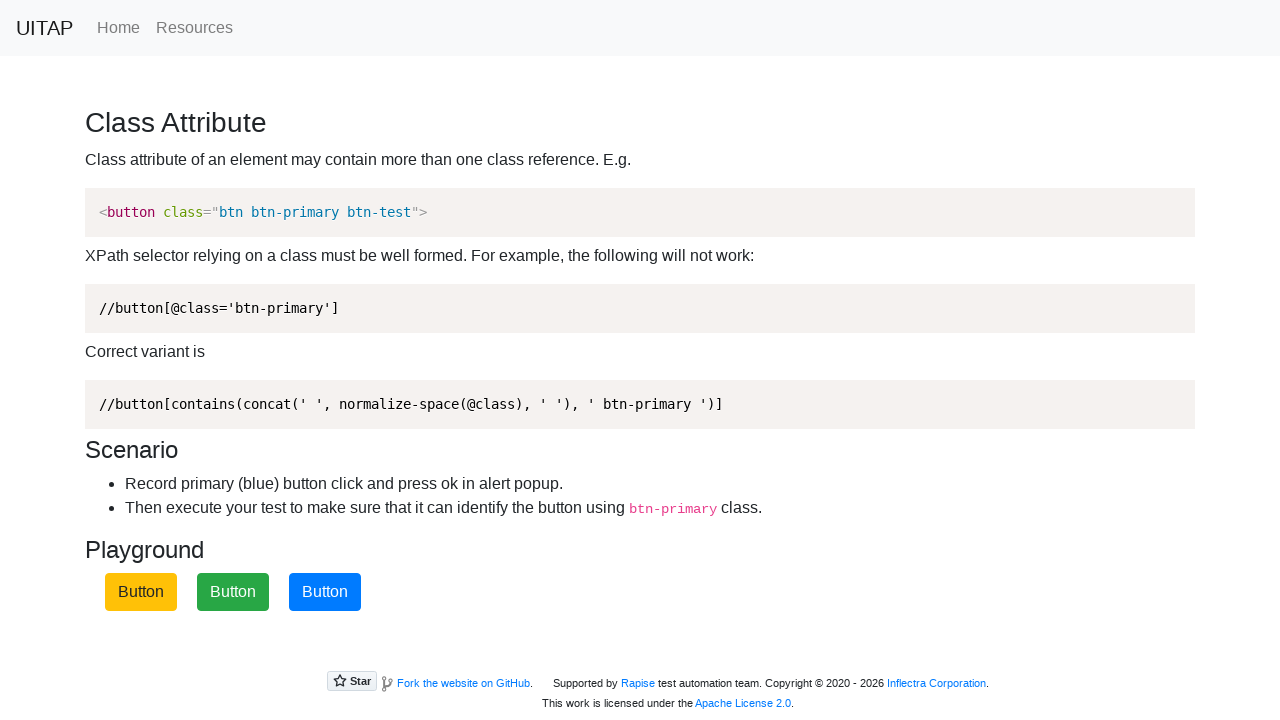

Clicked blue button (click 1 of 3) at (325, 592) on button.btn-primary
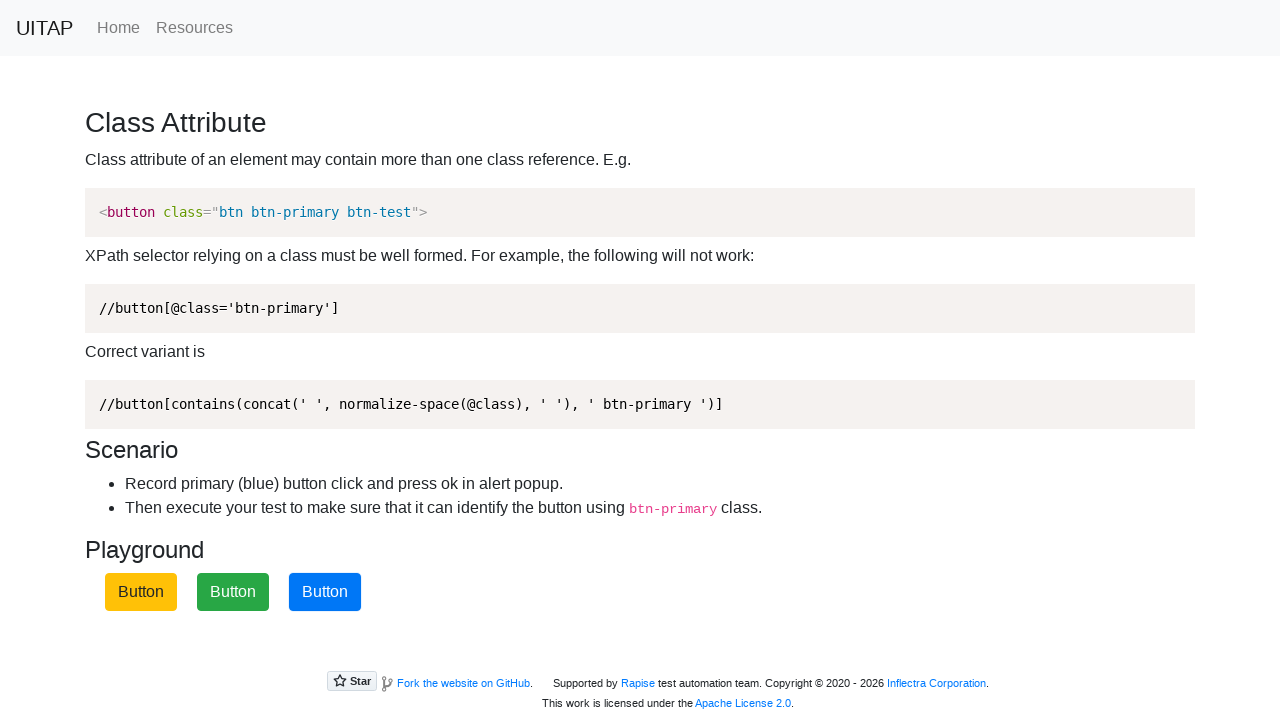

Alert dialog accepted after button click 1
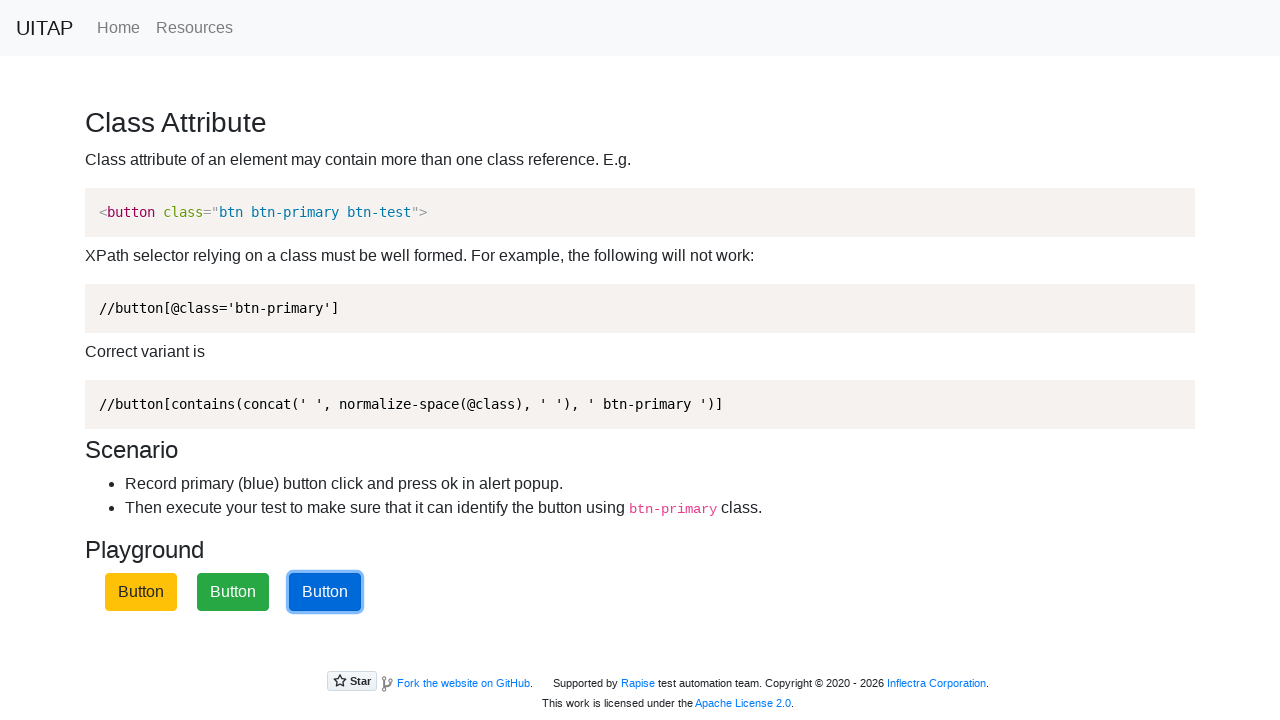

Blue button with primary class is visible and ready
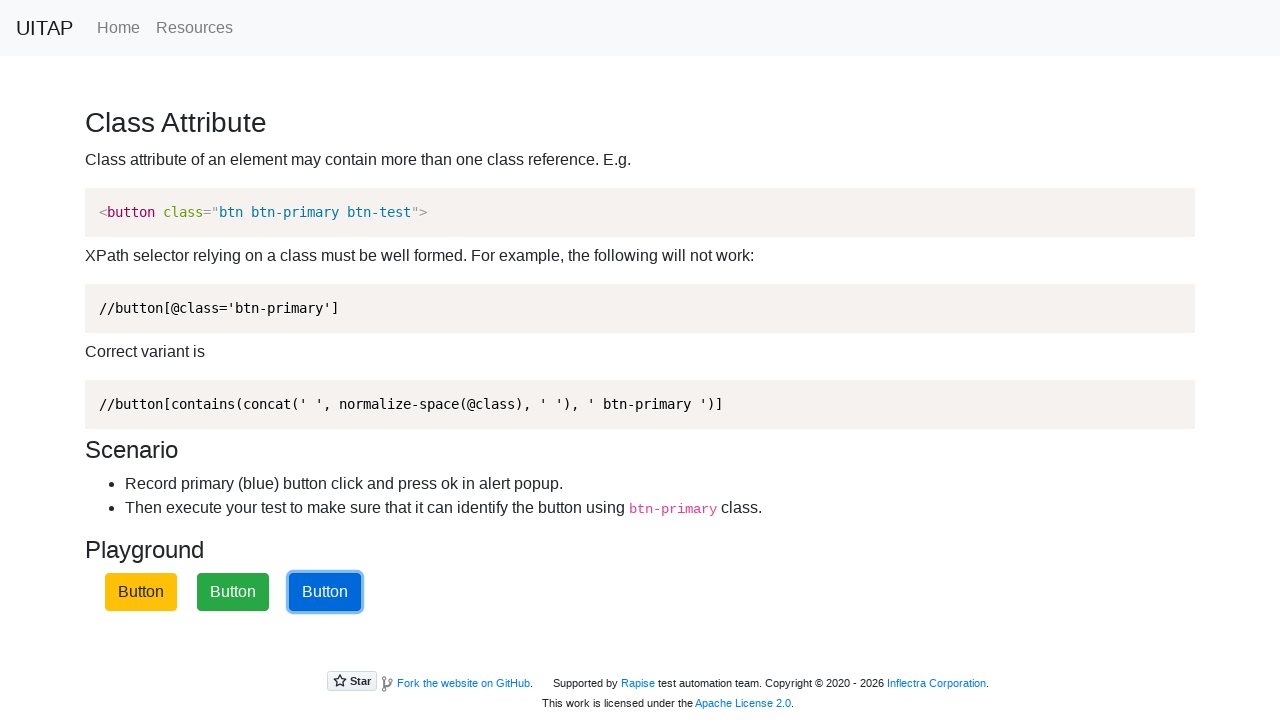

Clicked blue button (click 2 of 3) at (325, 592) on button.btn-primary
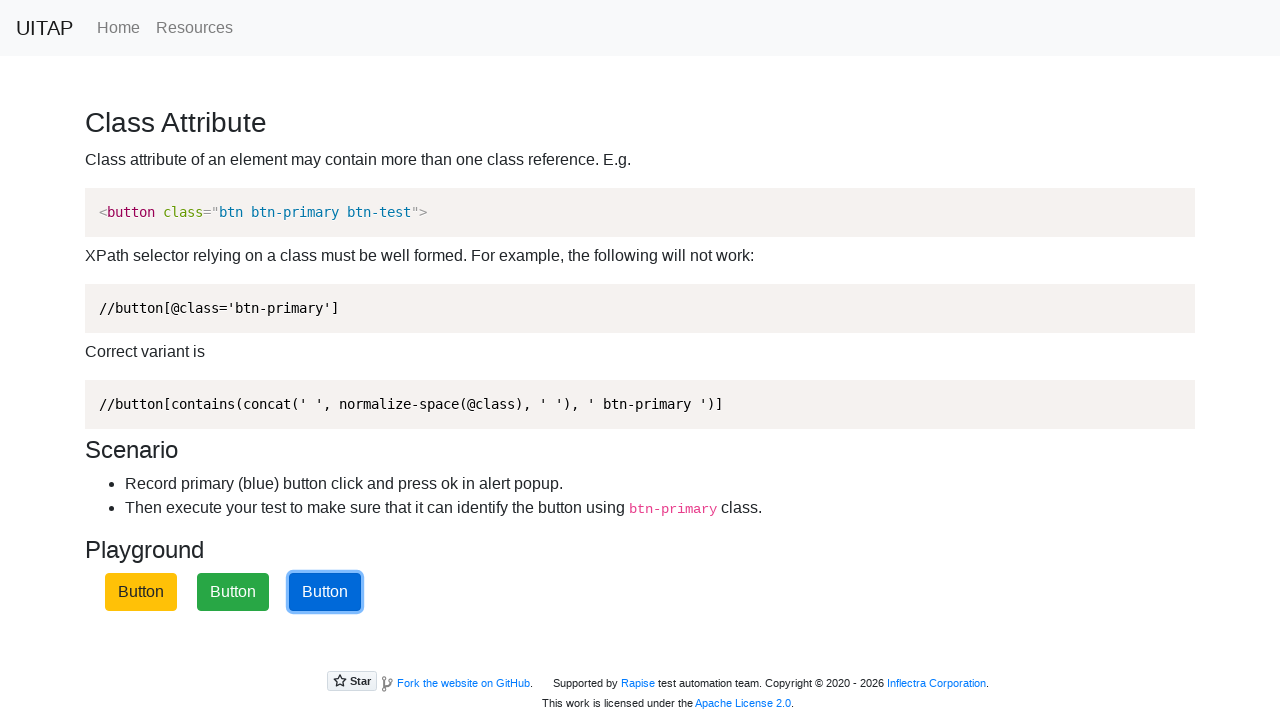

Alert dialog accepted after button click 2
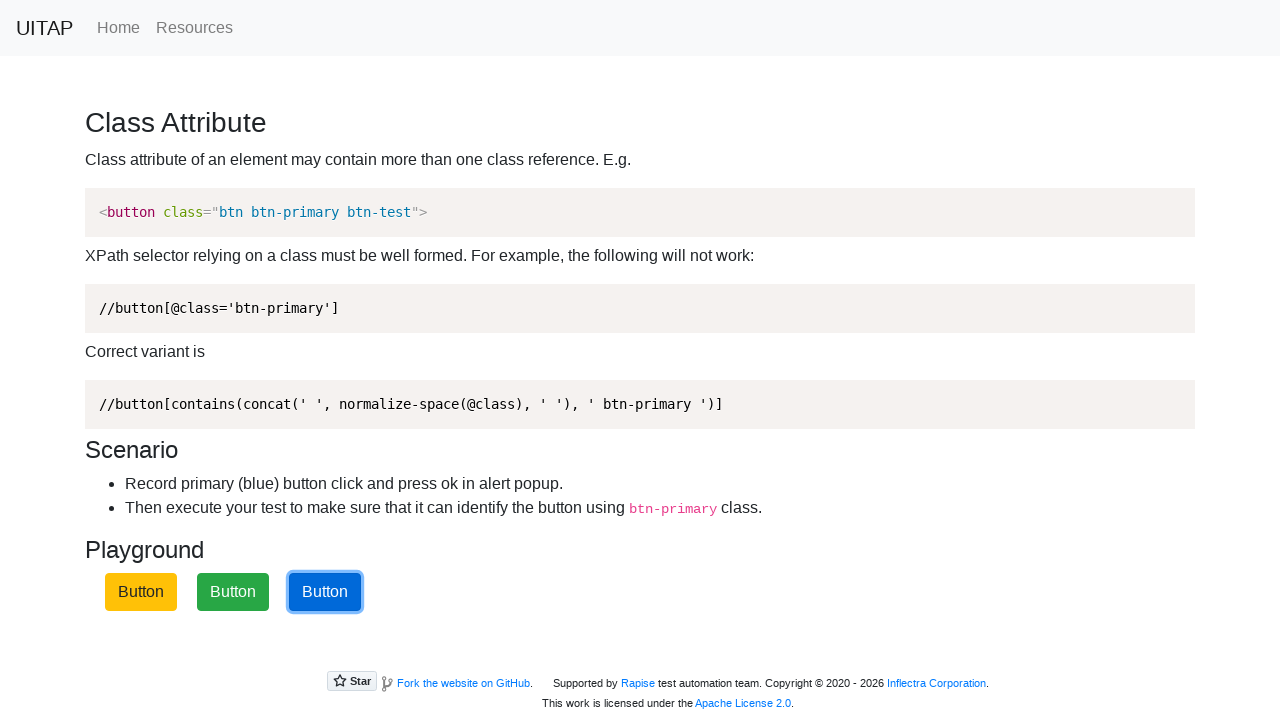

Blue button with primary class is visible and ready
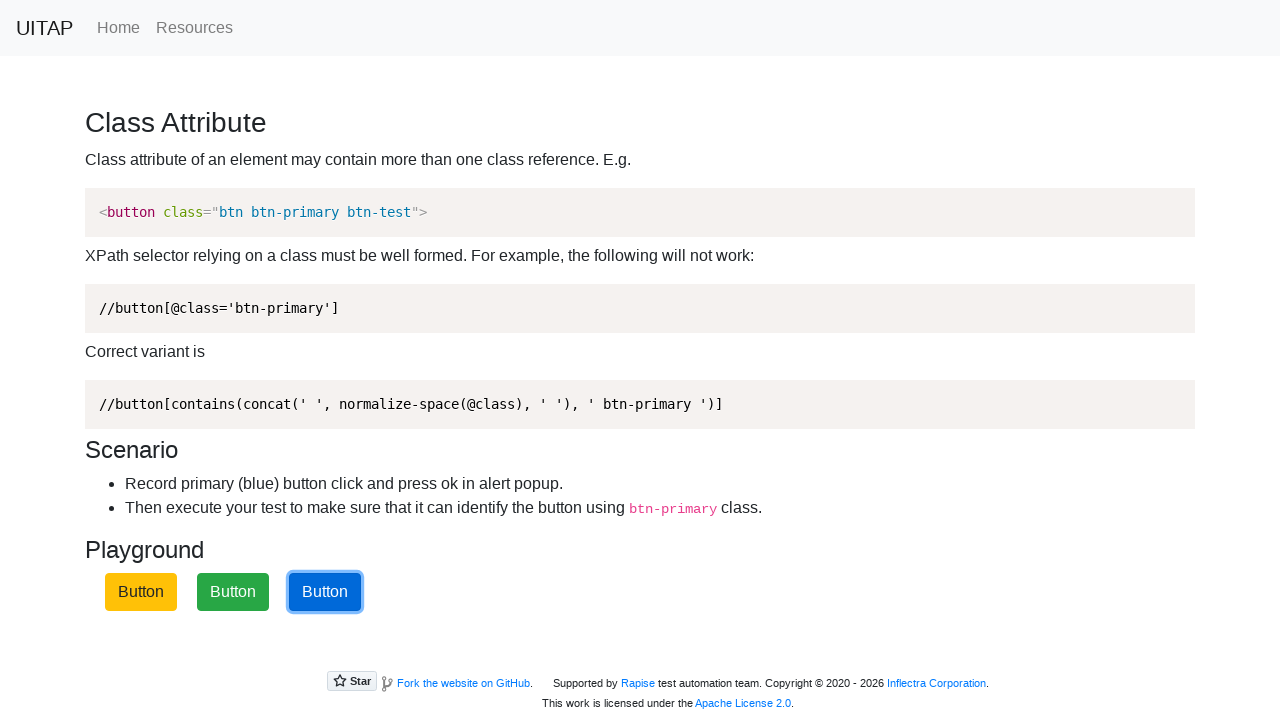

Clicked blue button (click 3 of 3) at (325, 592) on button.btn-primary
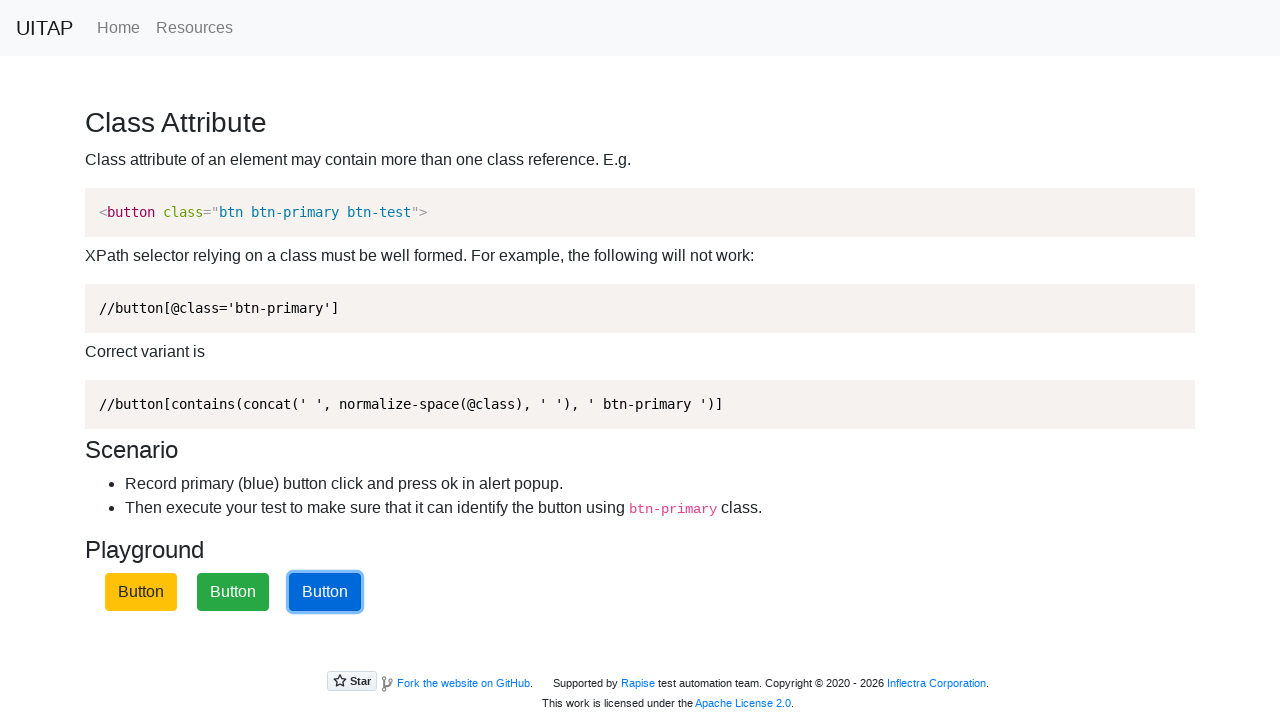

Alert dialog accepted after button click 3
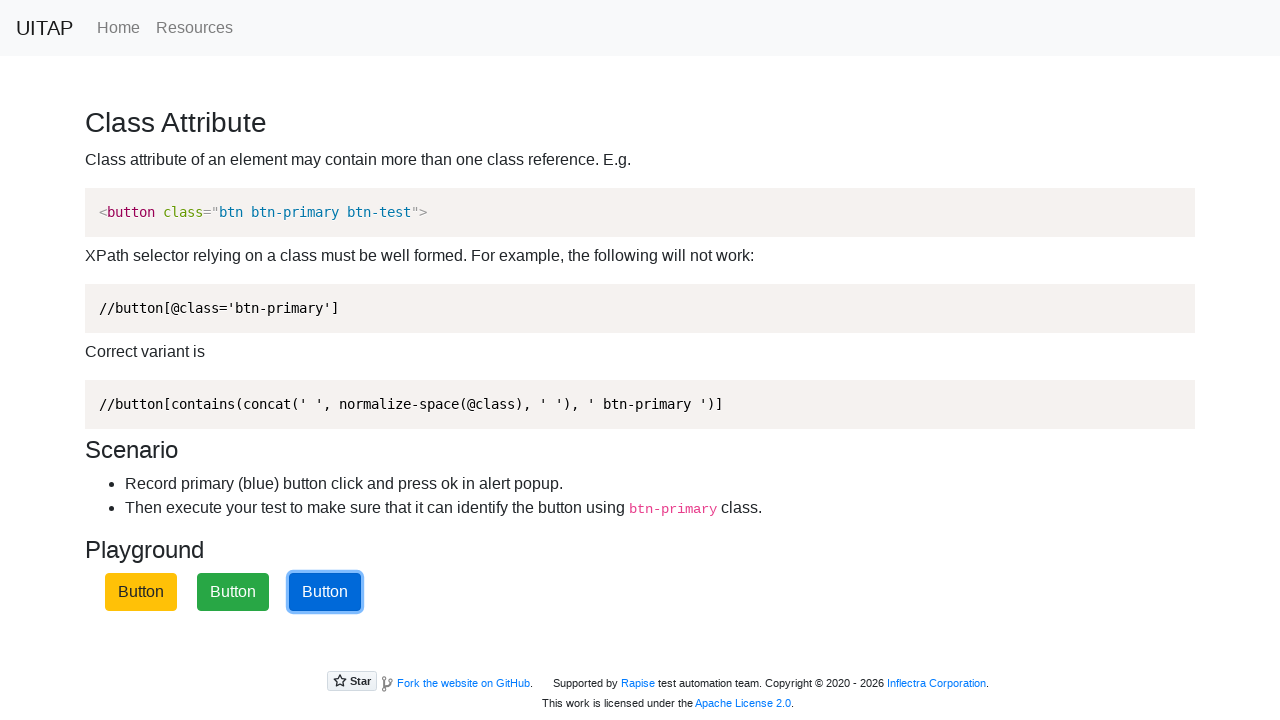

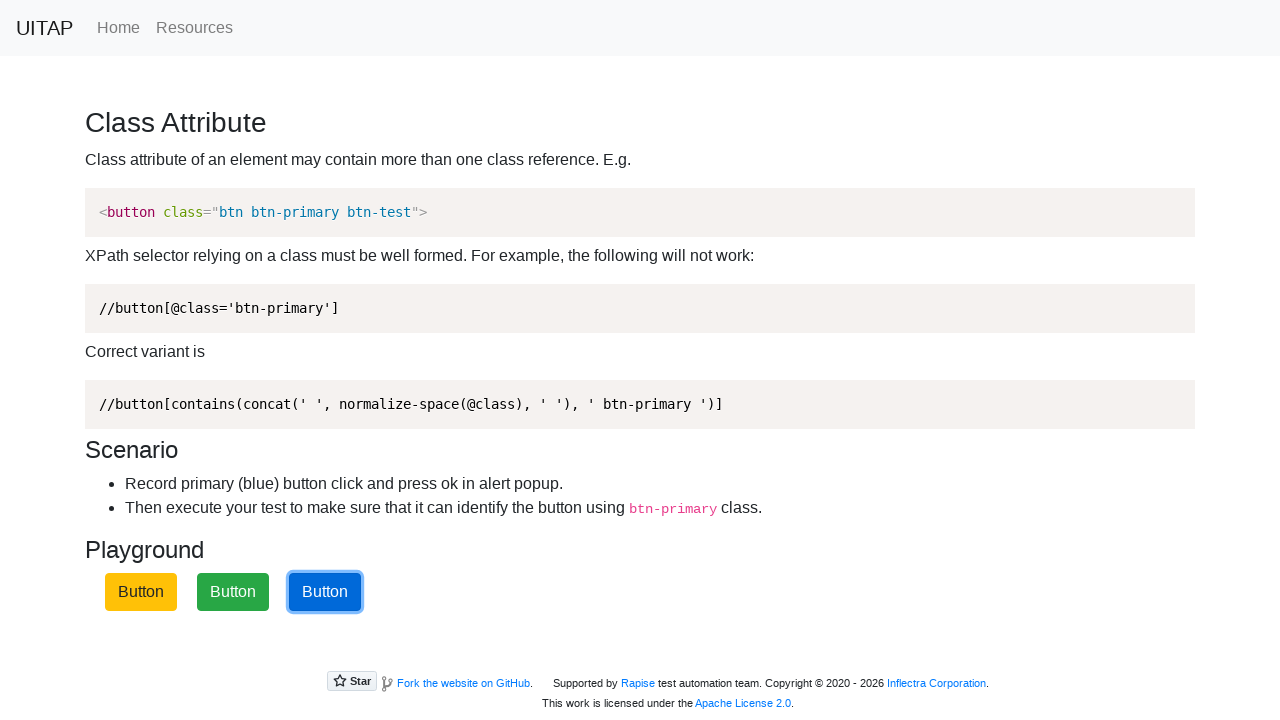